Tests mouse hover functionality by navigating to a W3Schools demo page, switching to an iframe, and hovering over a smiley image element.

Starting URL: https://www.w3schools.com/jsref/tryit.asp?filename=tryjsref_onmouseover

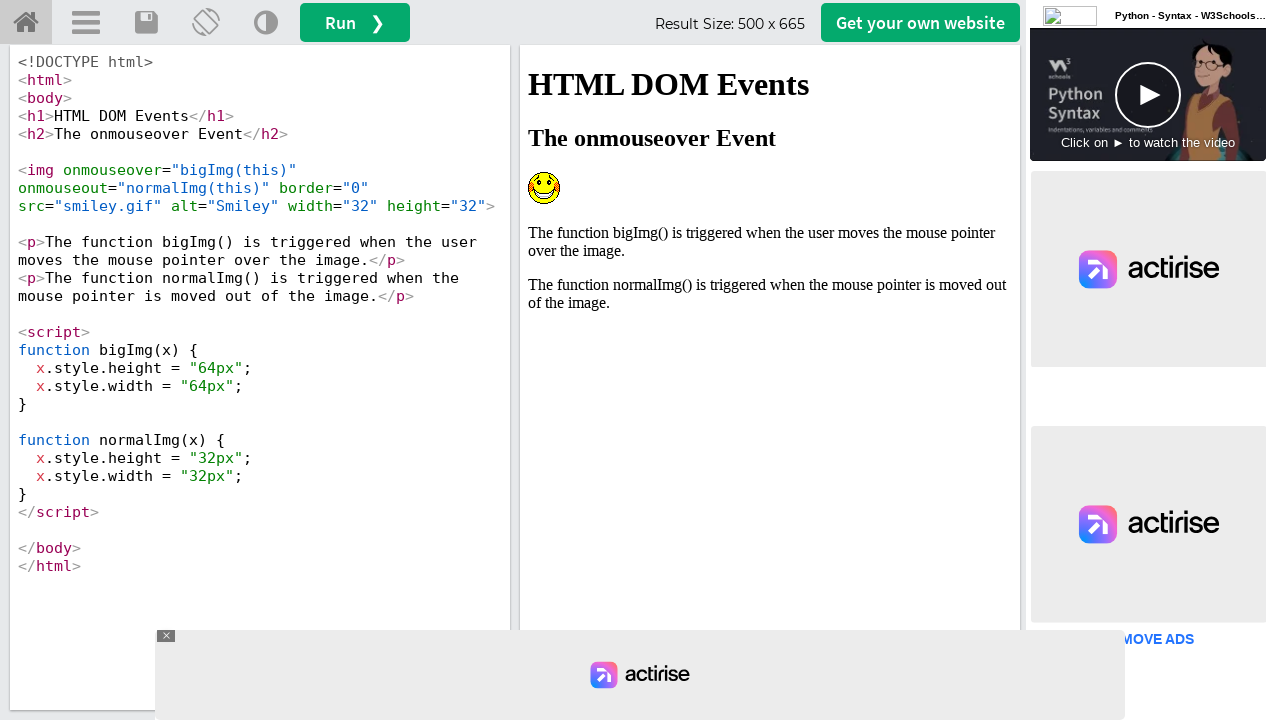

Located iframe with demo content
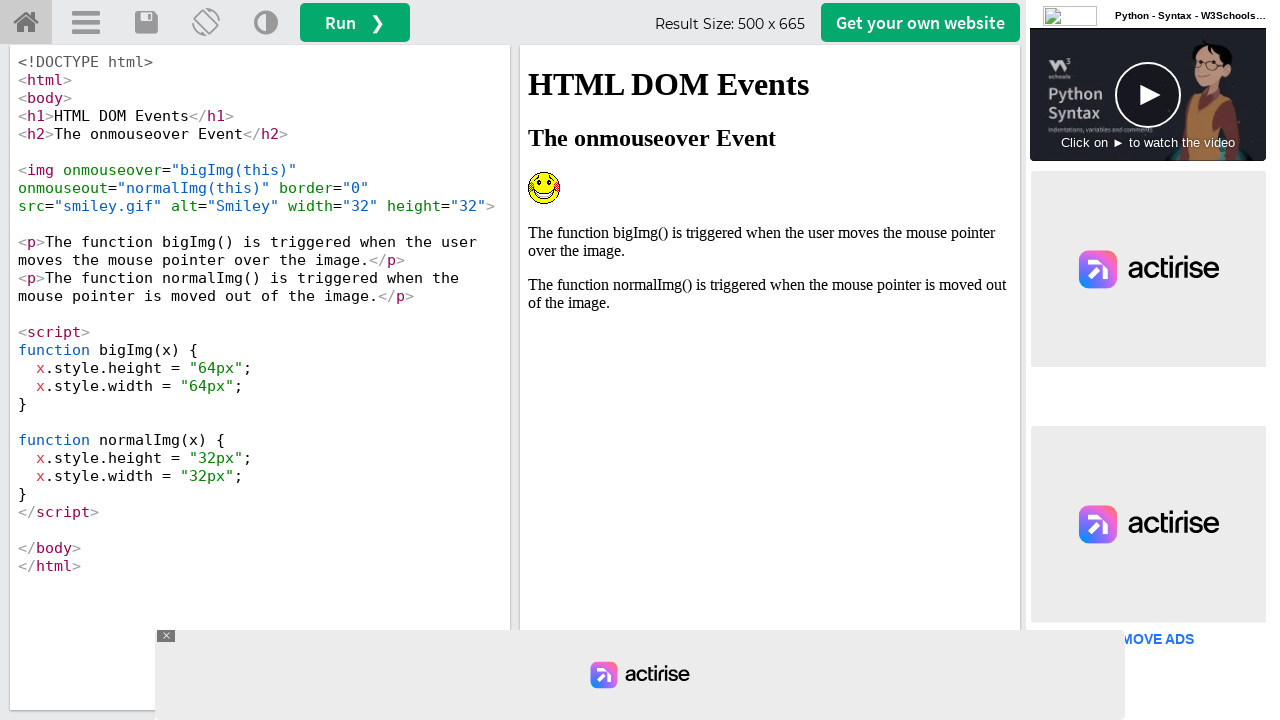

Located smiley image element within iframe
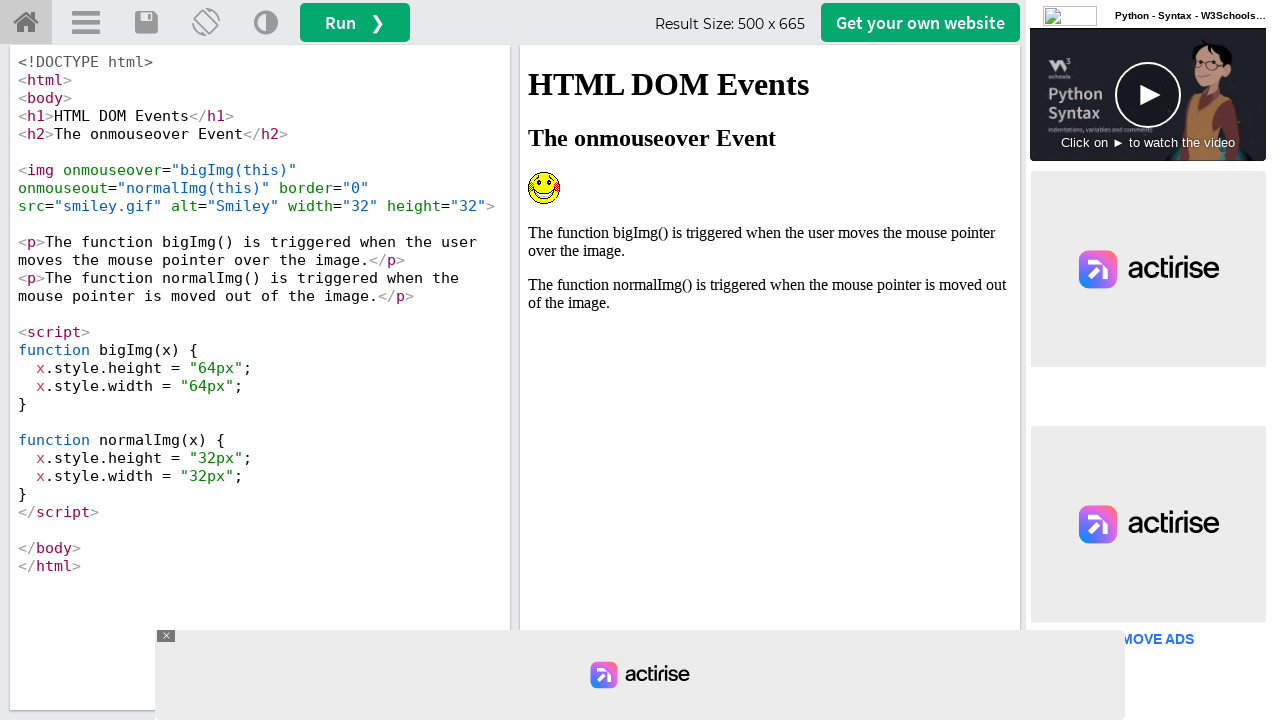

Hovered mouse over smiley image element at (544, 188) on #iframeResult >> internal:control=enter-frame >> img[alt='Smiley']
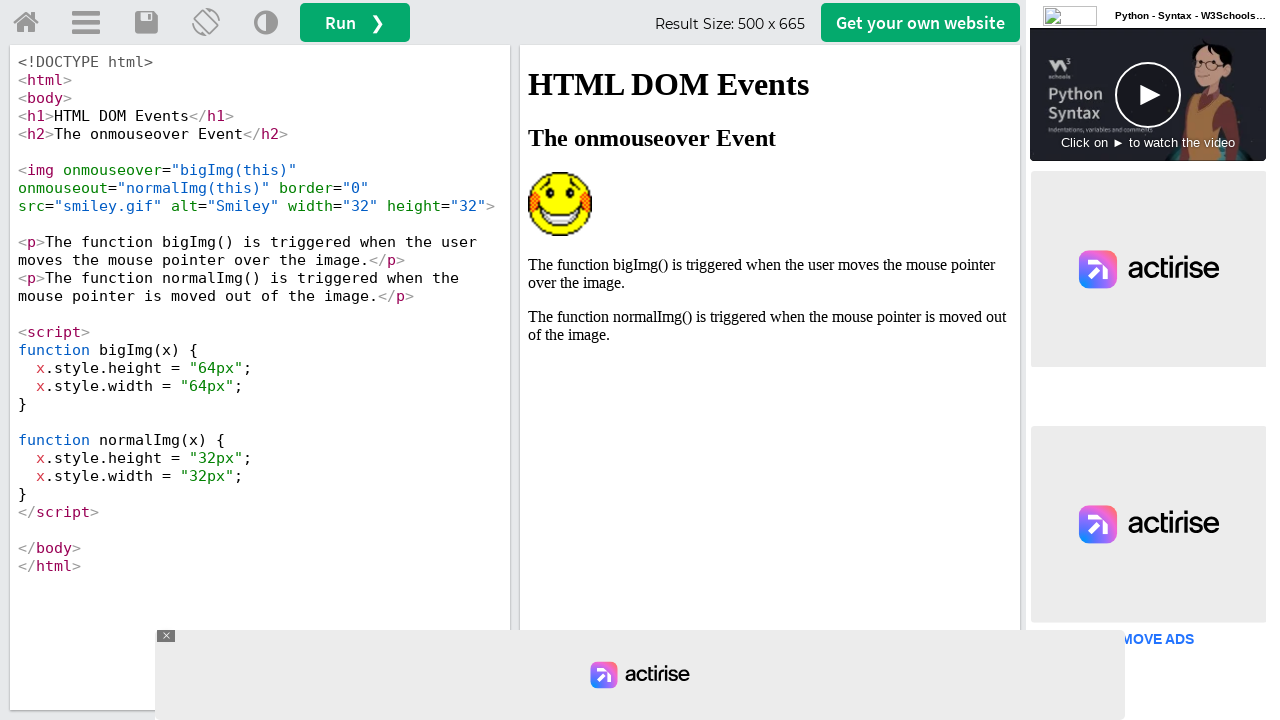

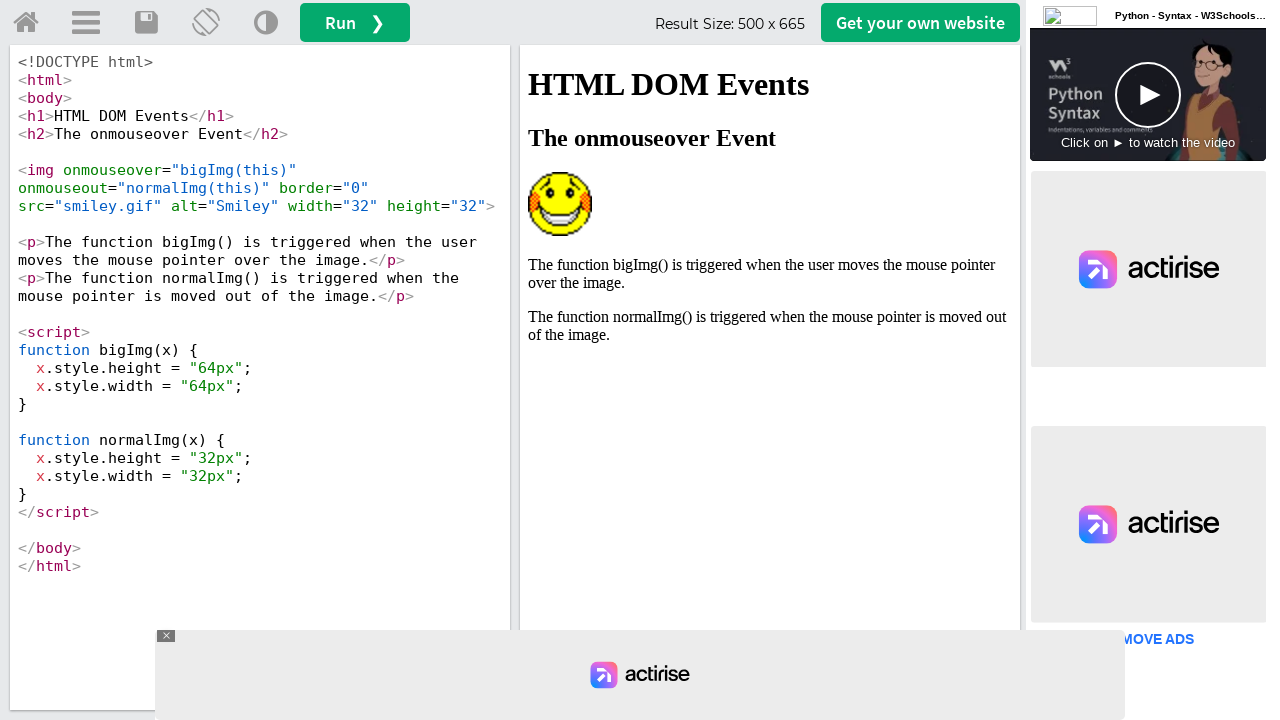